Tests JavaScript alert box functionality by triggering an alert and accepting it

Starting URL: https://the-internet.herokuapp.com/javascript_alerts

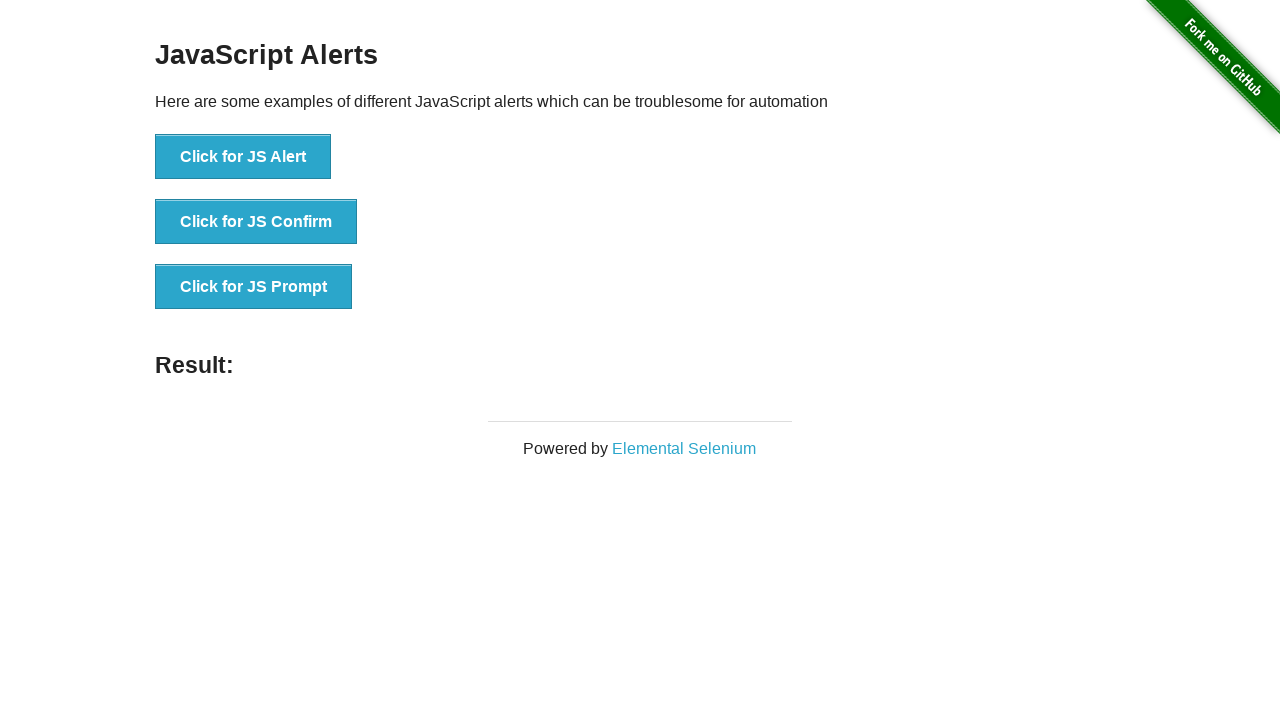

Set up dialog handler to accept alerts
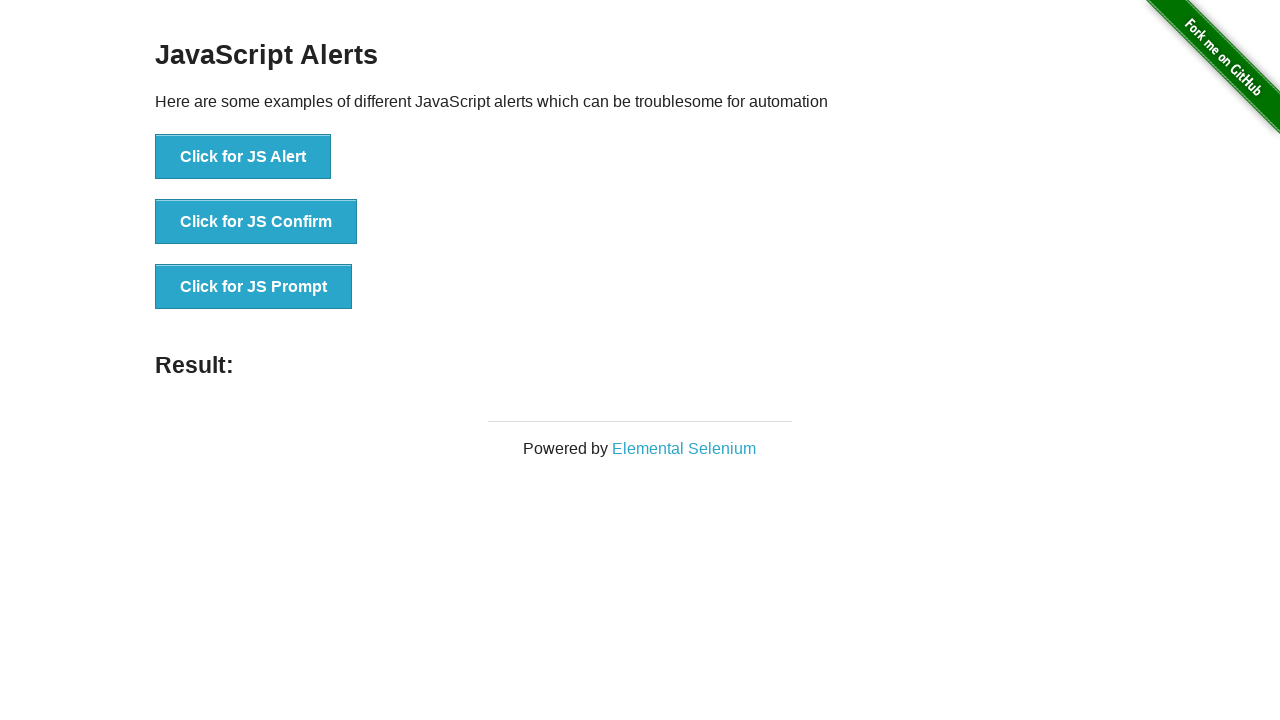

Clicked button to trigger JavaScript alert at (243, 157) on #content > div > ul > li:nth-child(1) > button
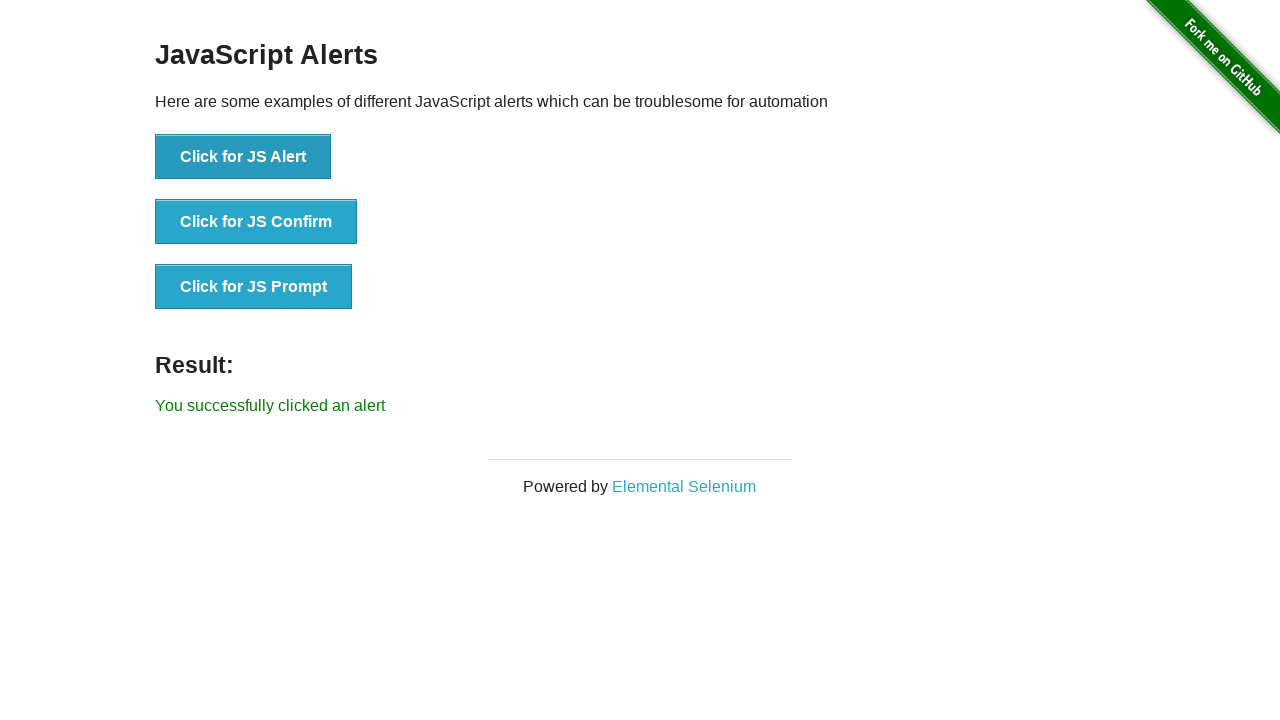

Alert was accepted and result element appeared on page
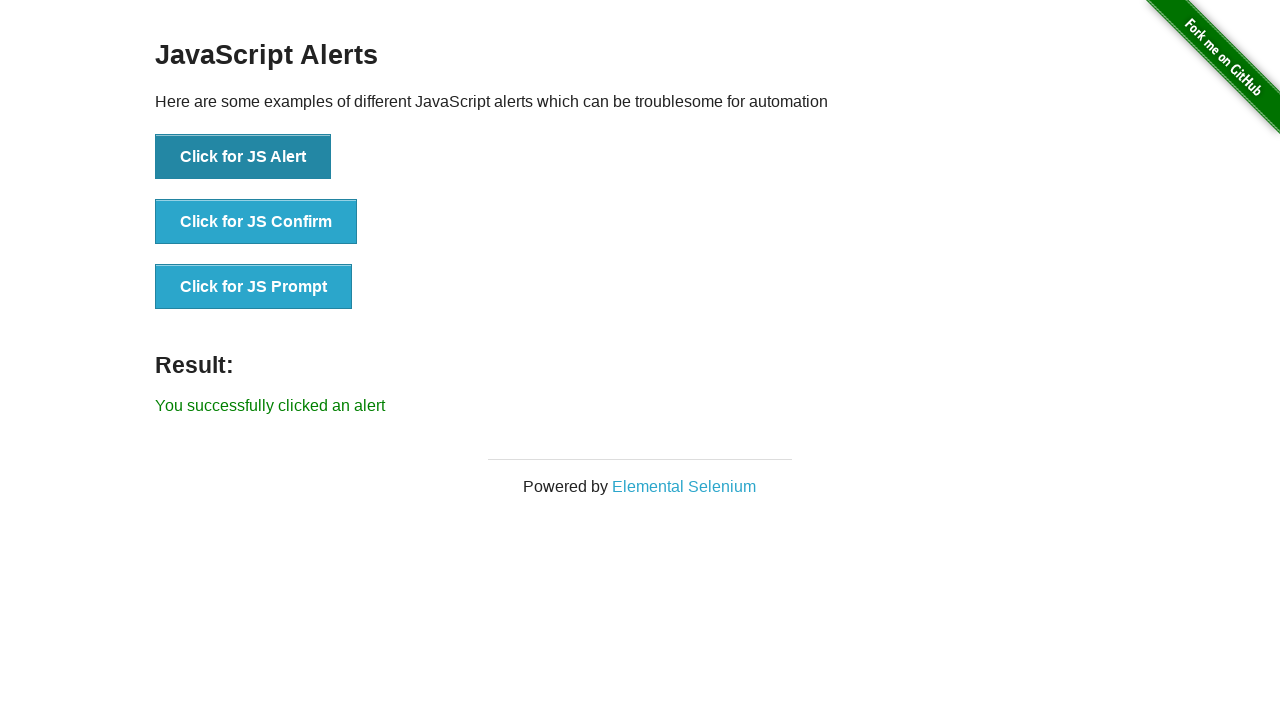

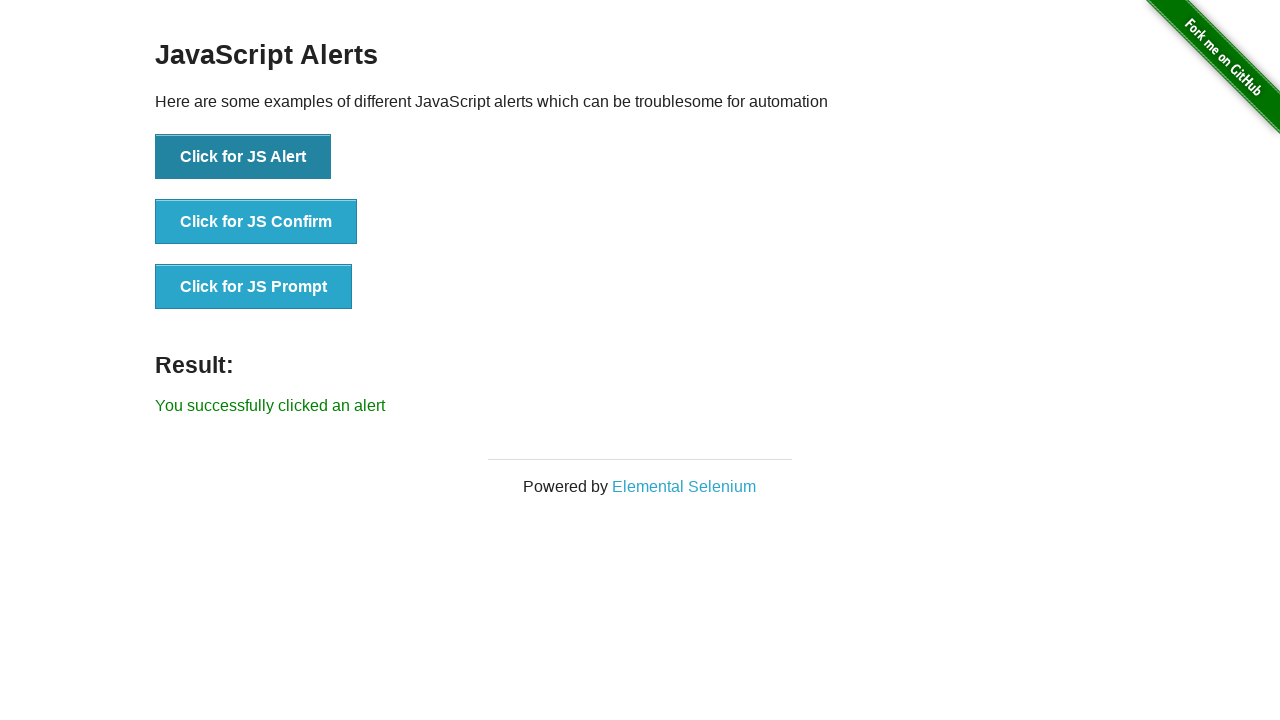